Tests table sorting by clicking the Email column header and verifying email addresses are sorted alphabetically in ascending order

Starting URL: http://the-internet.herokuapp.com/tables

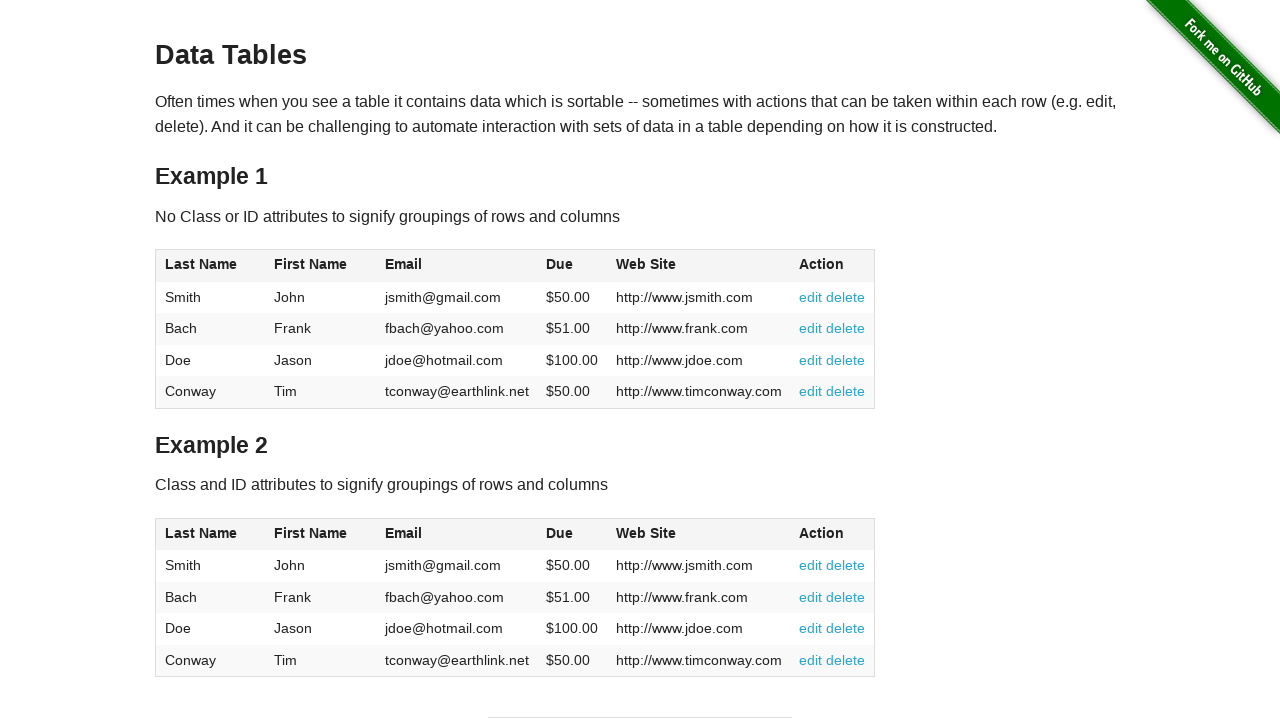

Clicked Email column header to sort ascending at (457, 266) on #table1 thead tr th:nth-of-type(3)
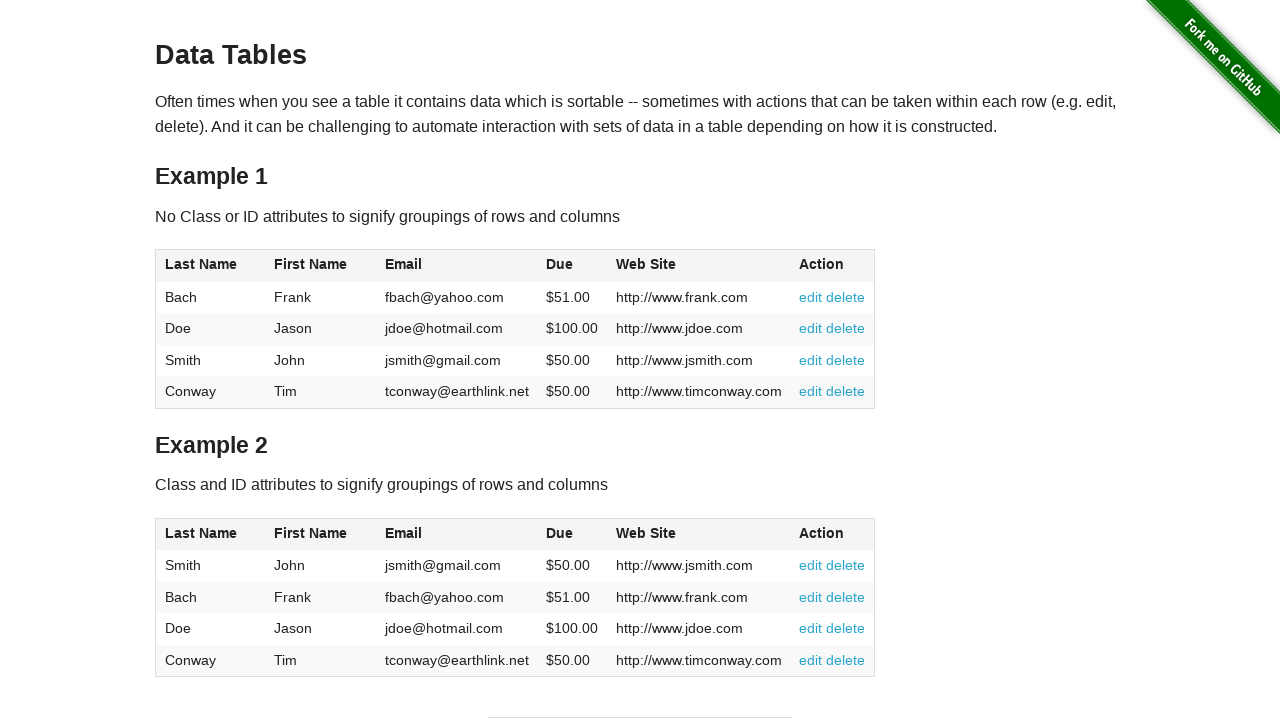

Waited for email column data to load
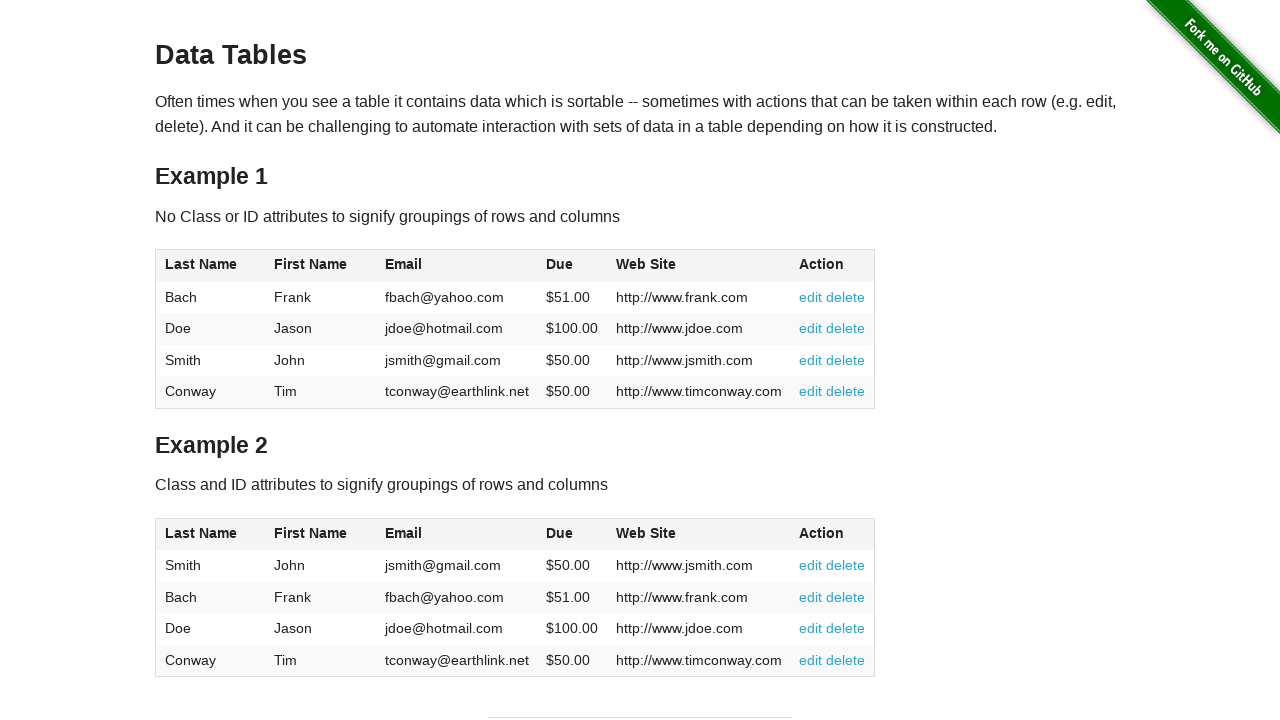

Retrieved all email addresses from the table
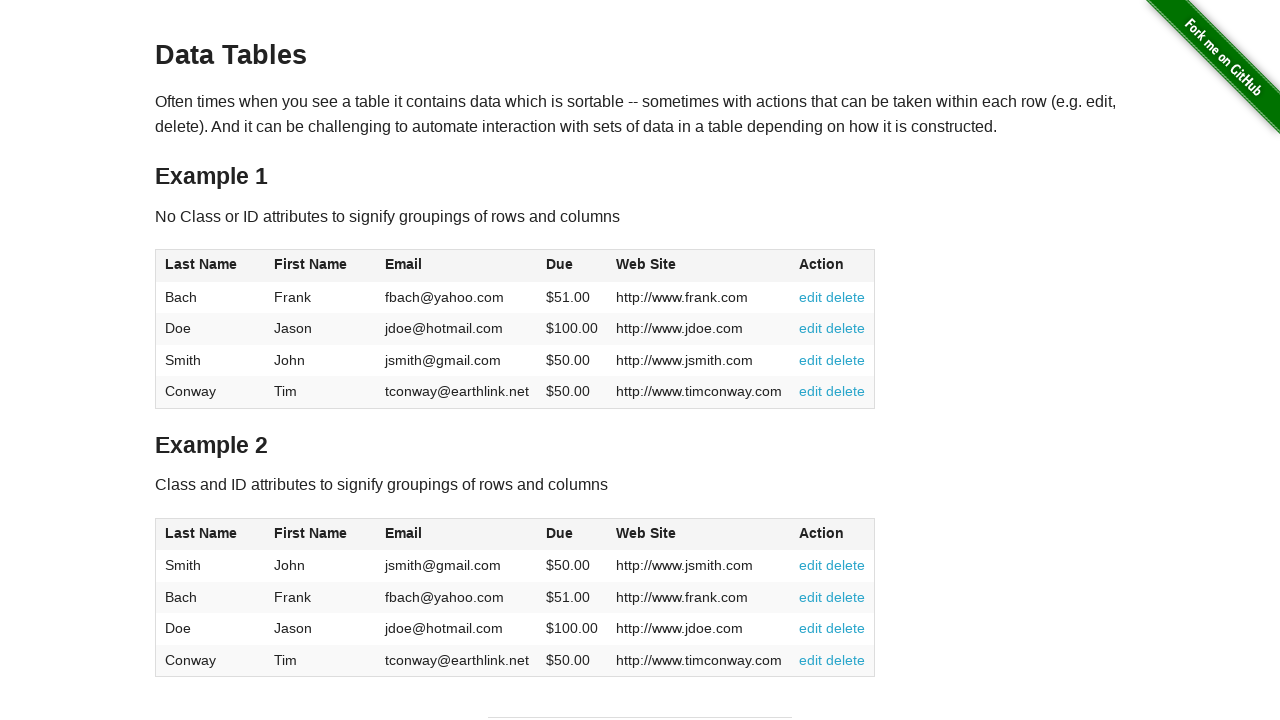

Verified email addresses are sorted in ascending alphabetical order
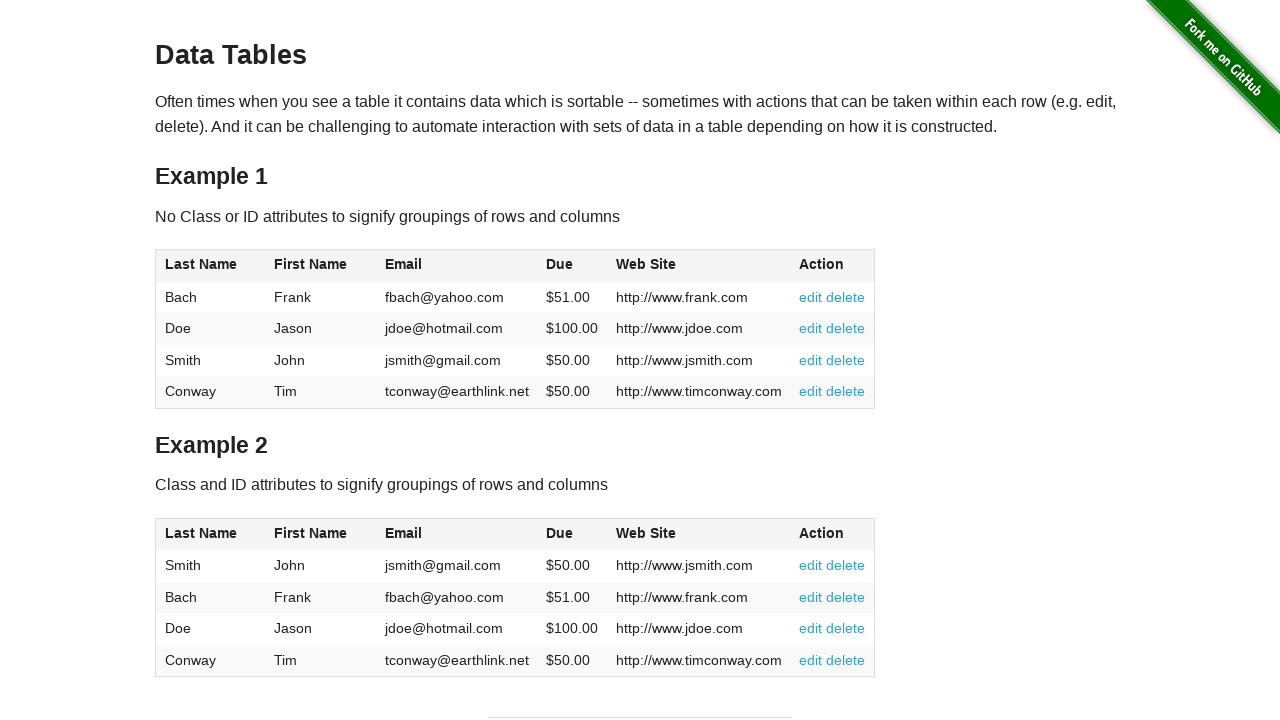

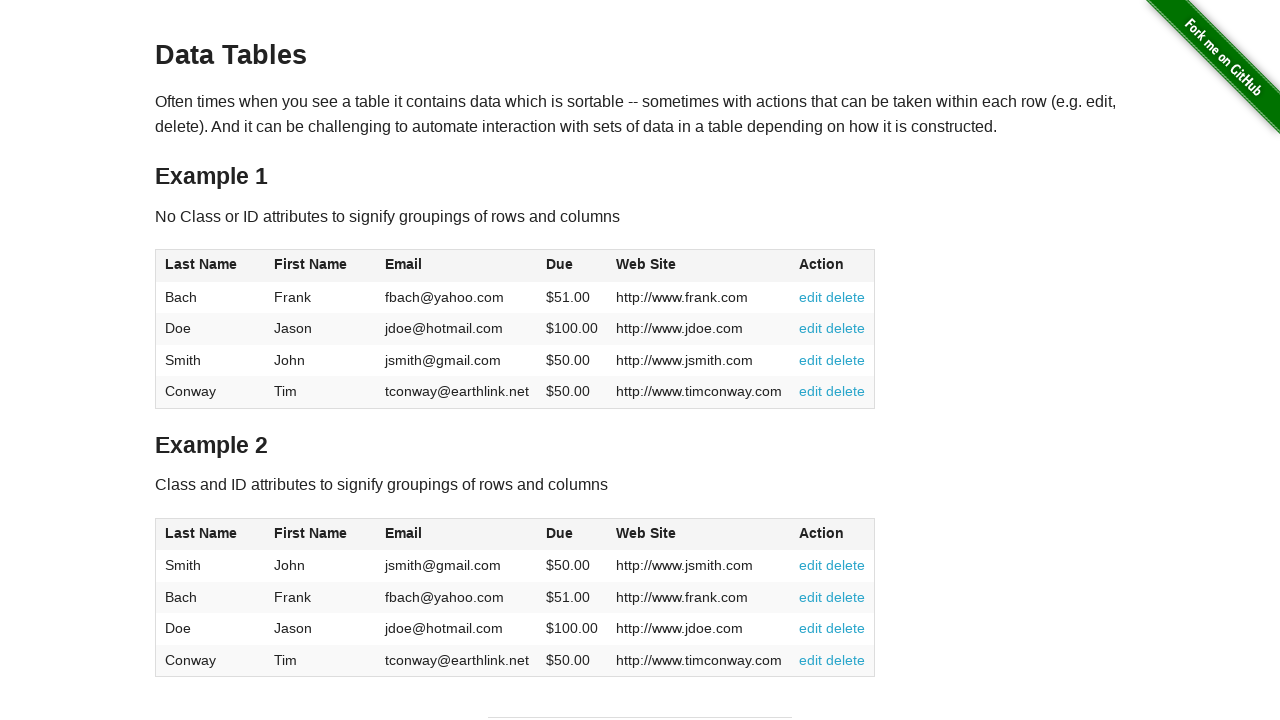